Clicks the male radio button on the form

Starting URL: http://only-testing-blog.blogspot.in/2013/11/new-test.html

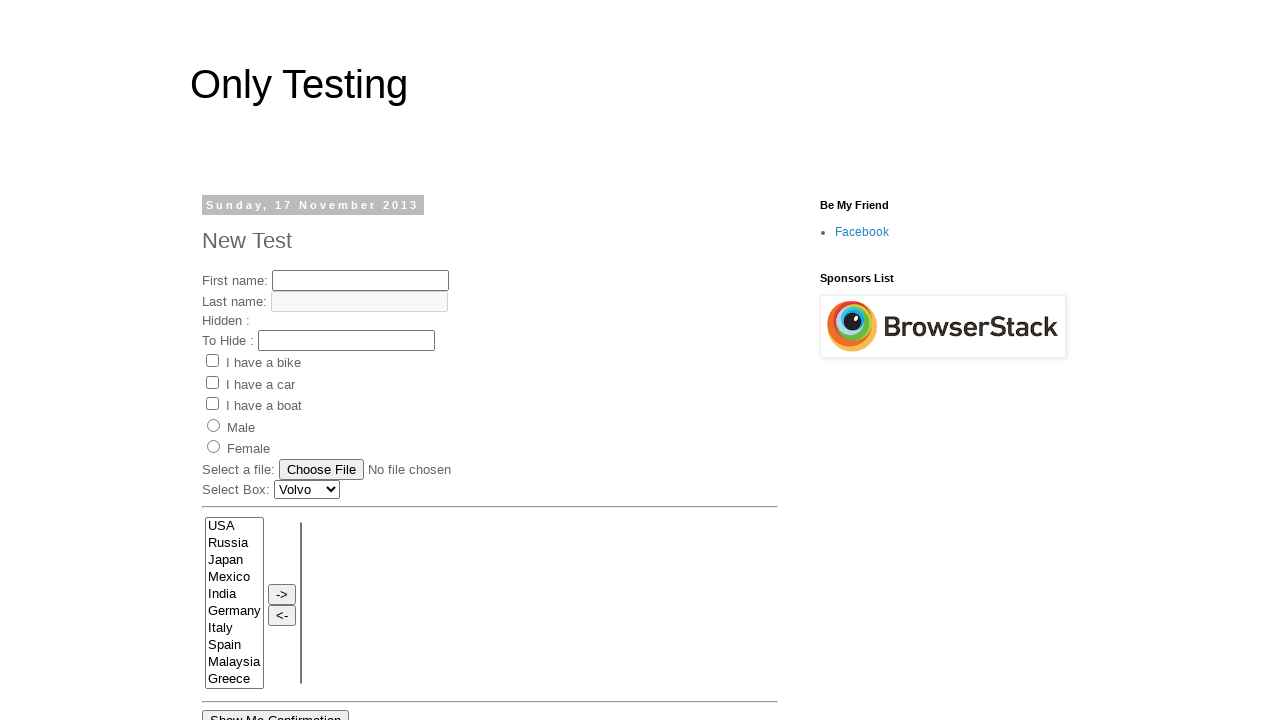

Clicked the male radio button on the form at (214, 425) on xpath=//input[@value='male']
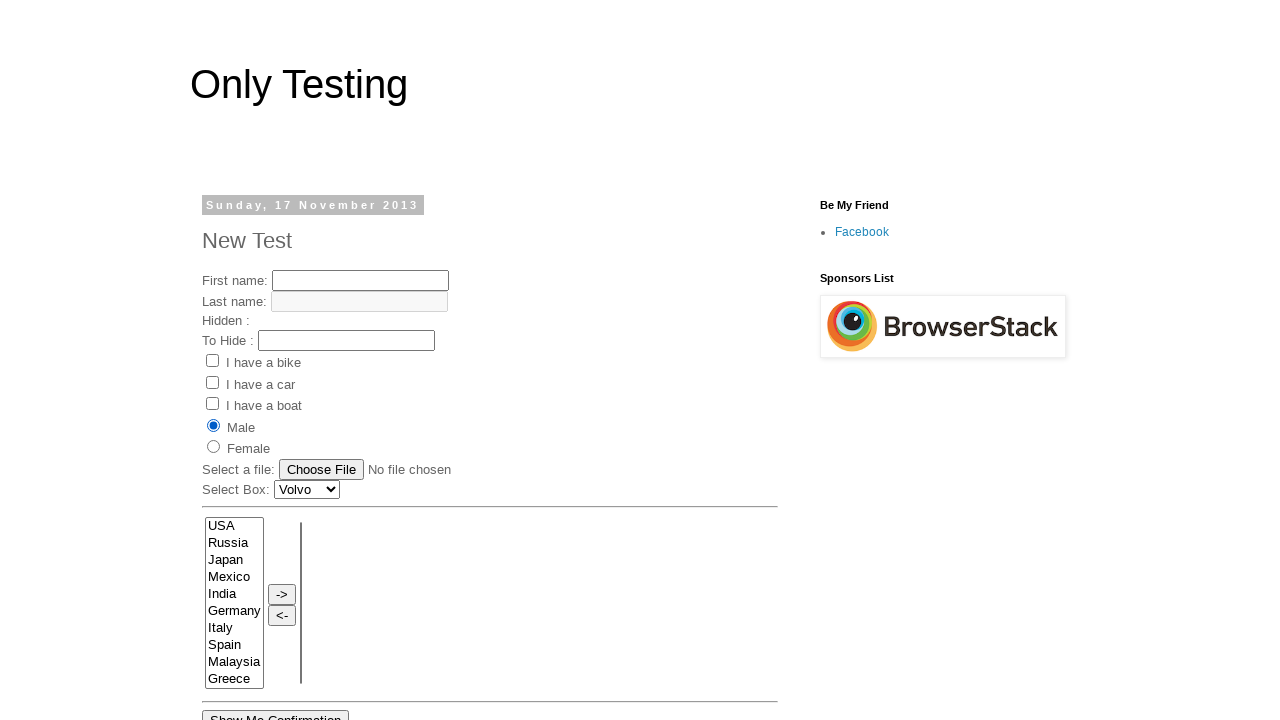

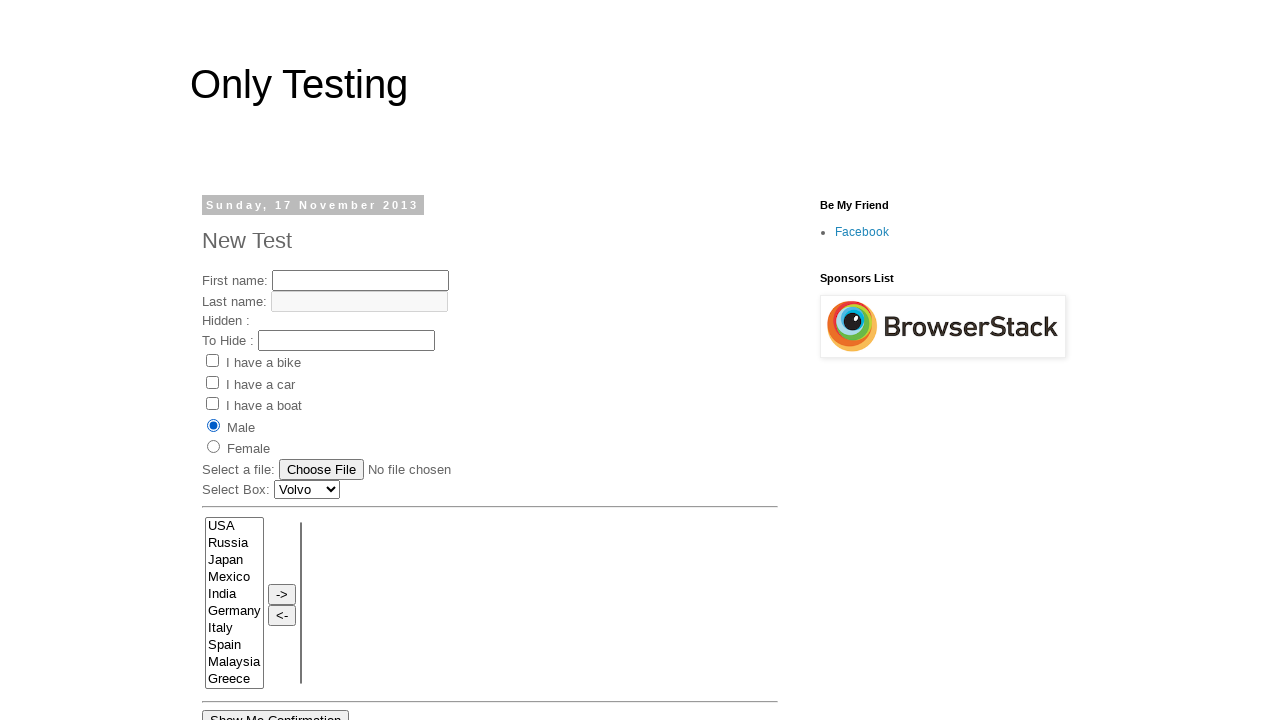